Searches for a book title in the Goyang Library system with the "gajwa" library filter selected, then navigates through search results to find book availability information.

Starting URL: https://www.goyanglib.or.kr/center/menu/10003/program/30001/searchSimple.do

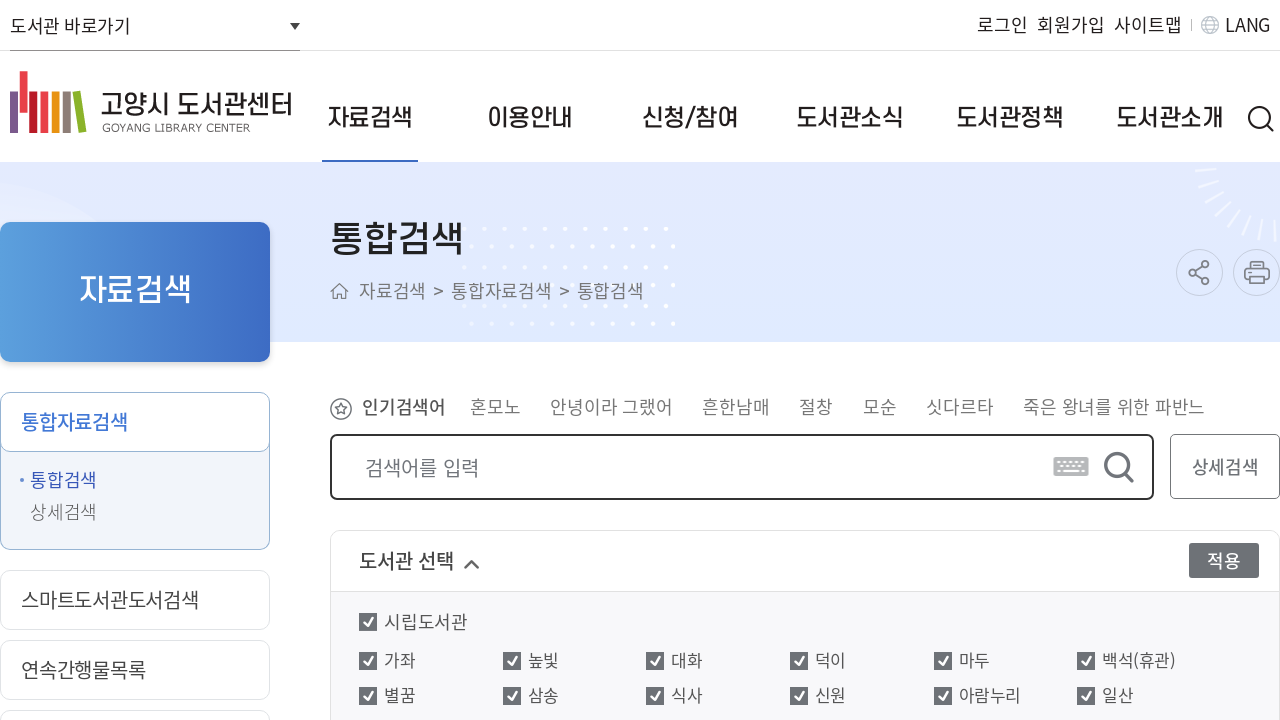

Waited for search input field to be present
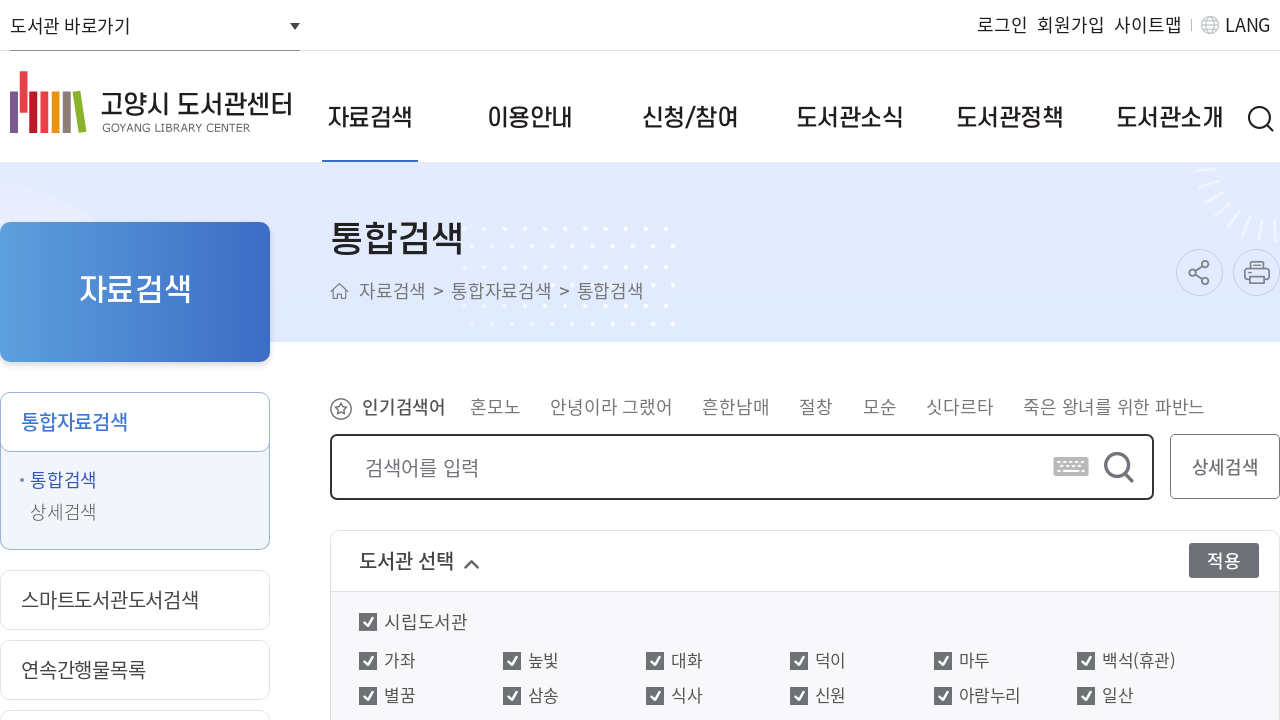

Set search keyword to '하나부터 열까지 신경 쓸 게 너무 많은 브랜딩'
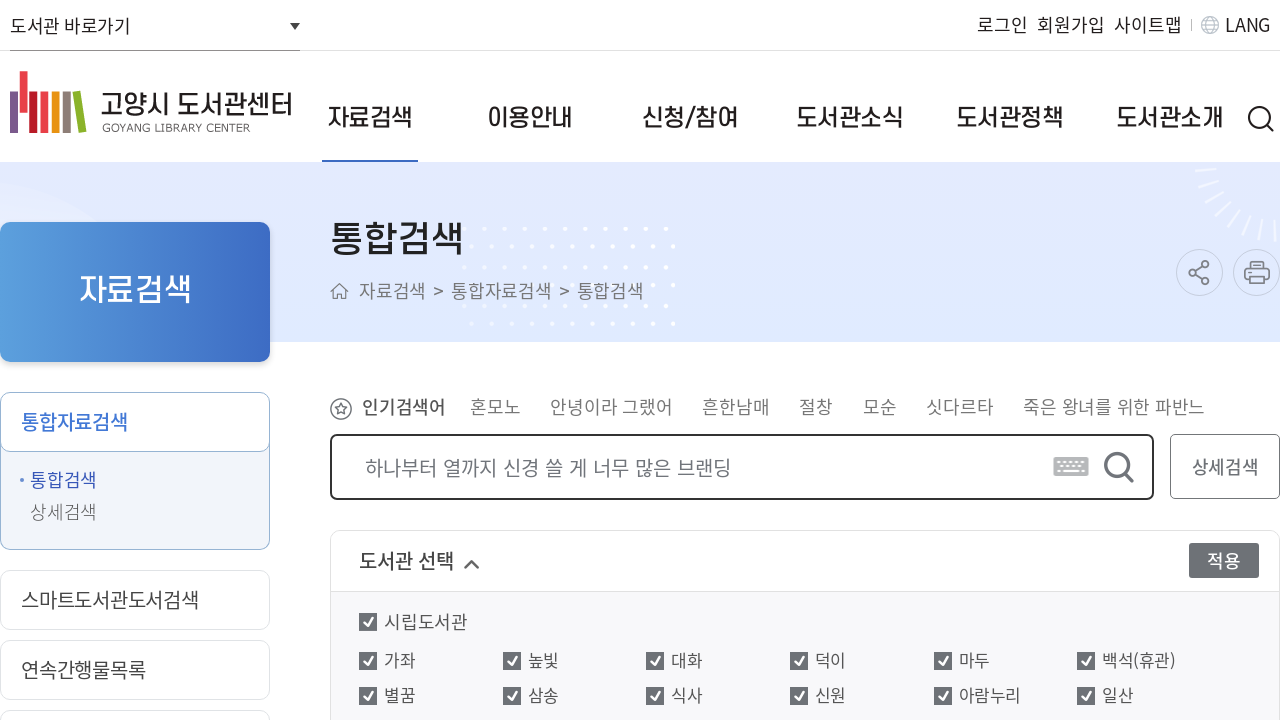

Unchecked 'all libraries' checkbox
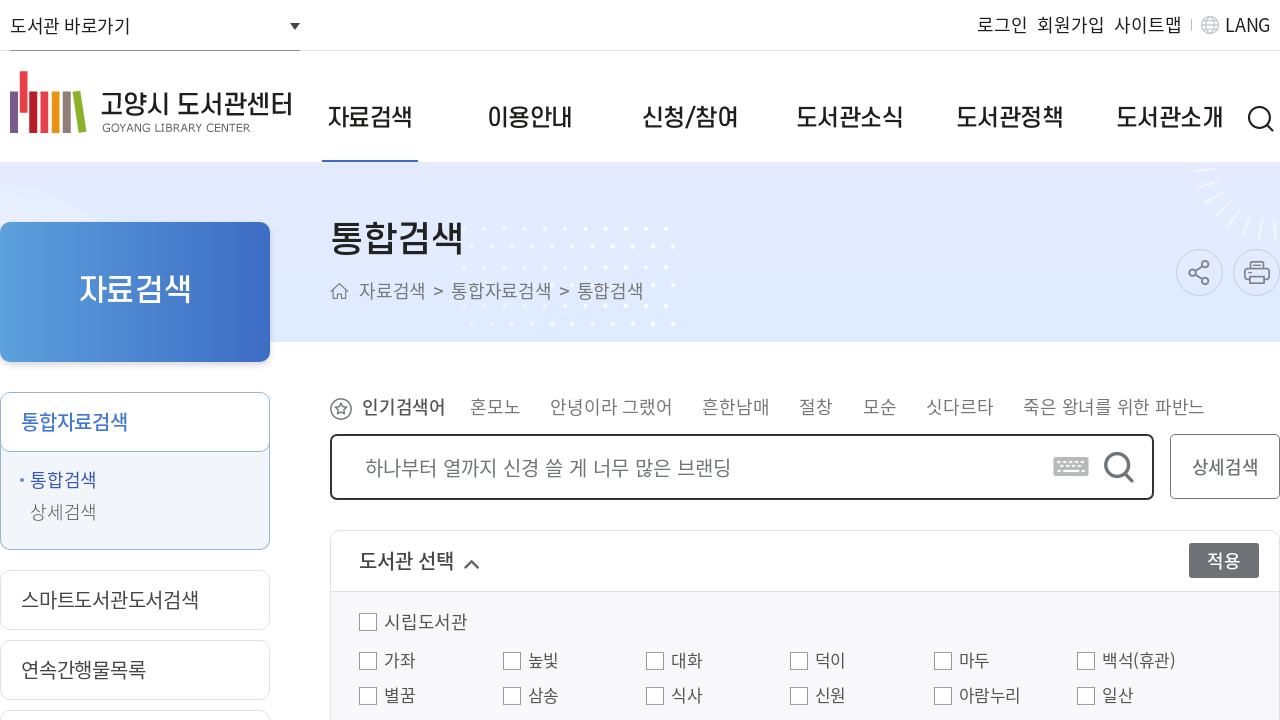

Selected 'gajwa' library filter
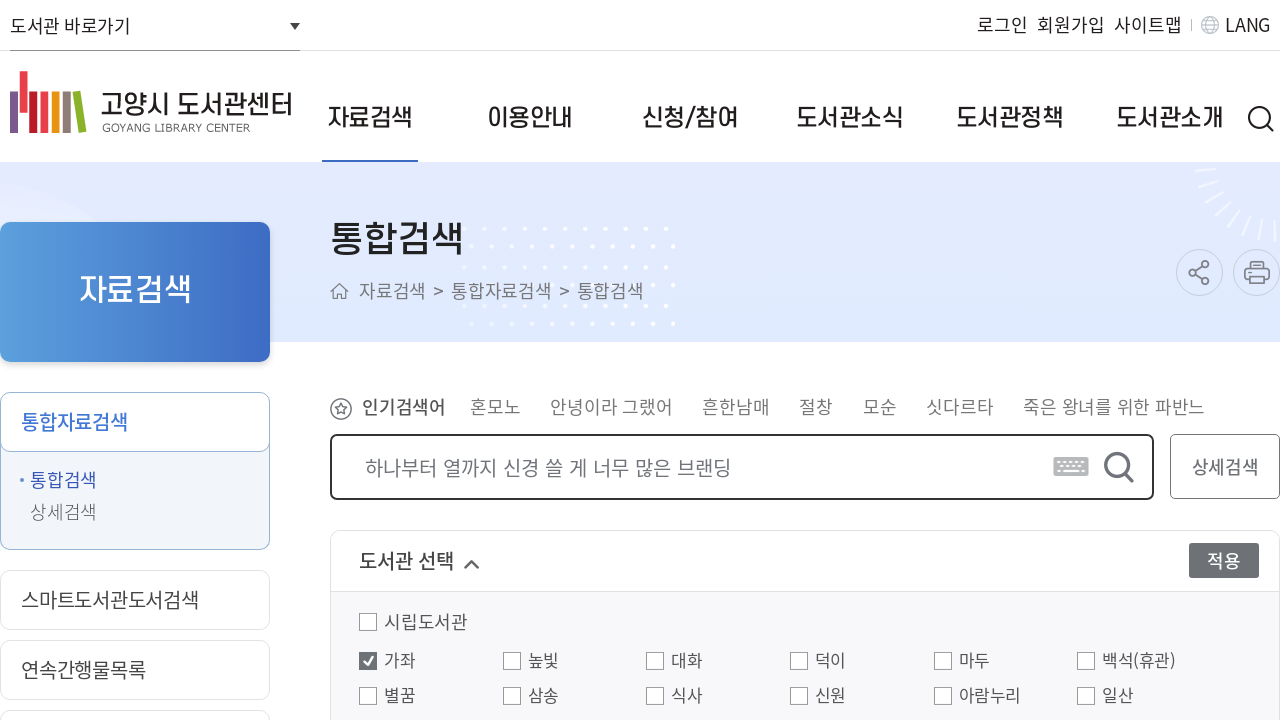

Search button is now available
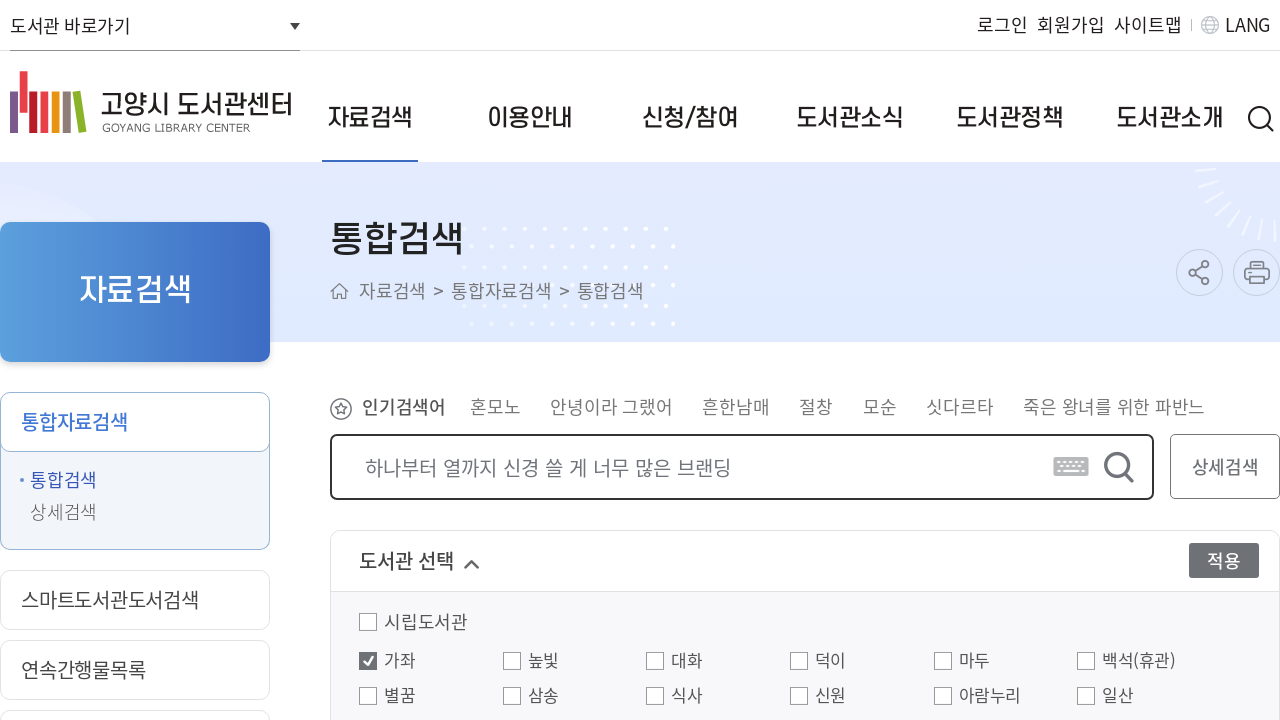

Clicked search button to initiate search at (1128, 467) on #searchBtn
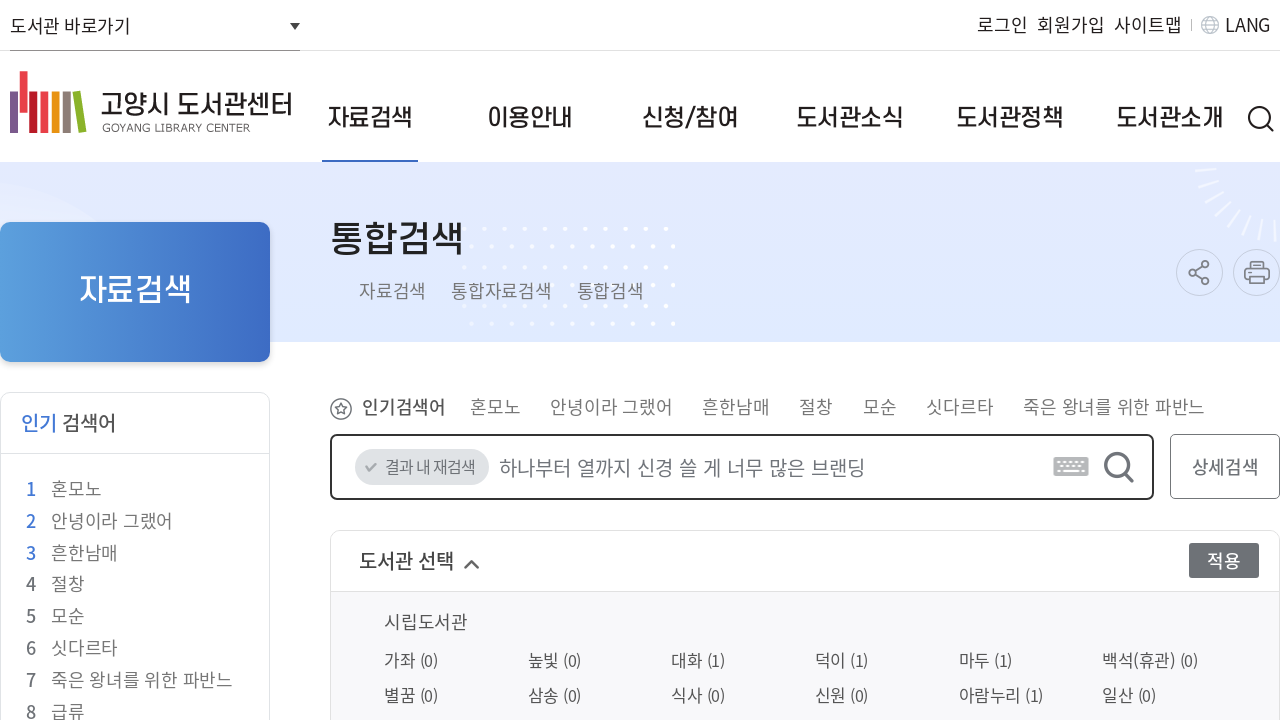

Search results have loaded
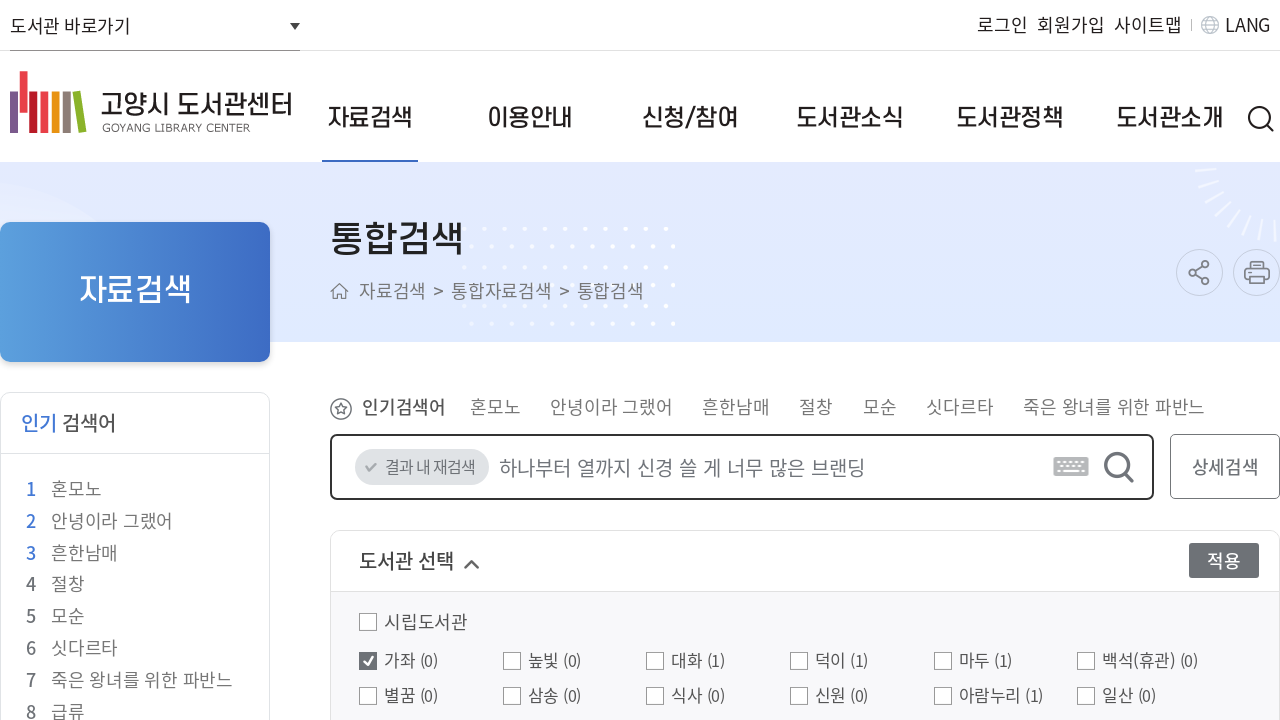

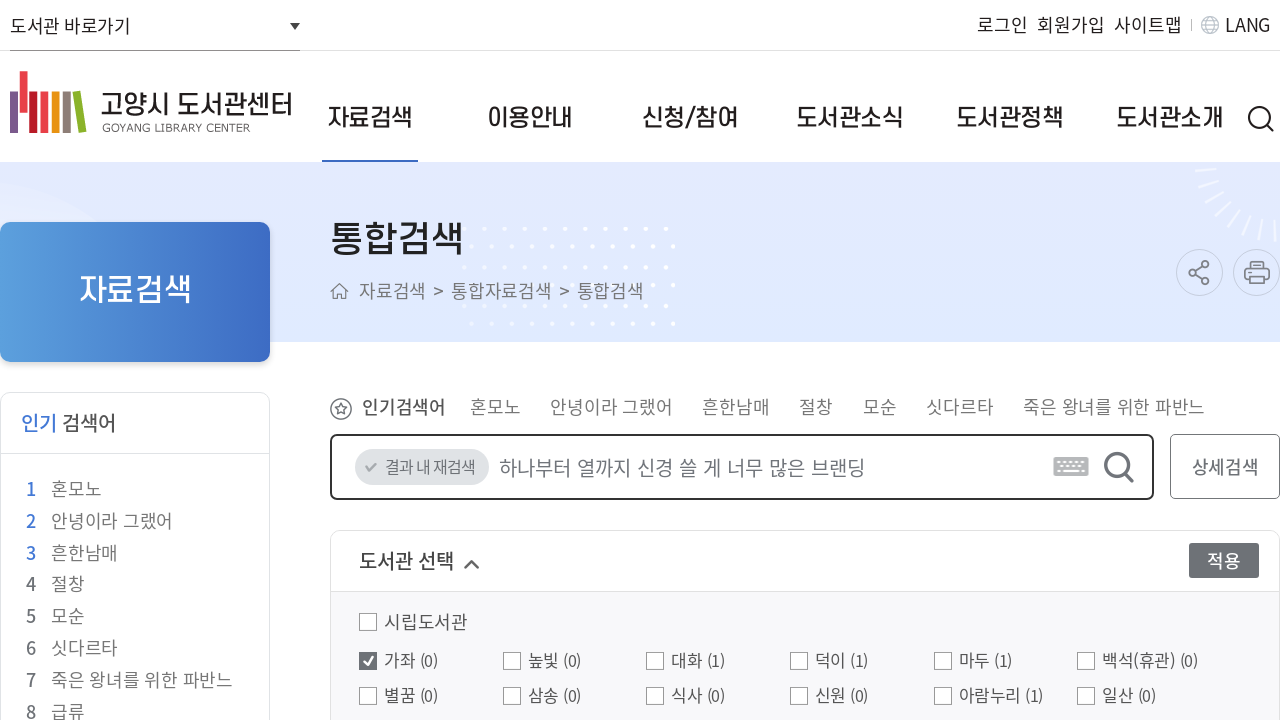